Tests dynamic controls page by selecting a checkbox, removing and adding it back, then enabling and disabling an input field

Starting URL: https://the-internet.herokuapp.com/dynamic_controls

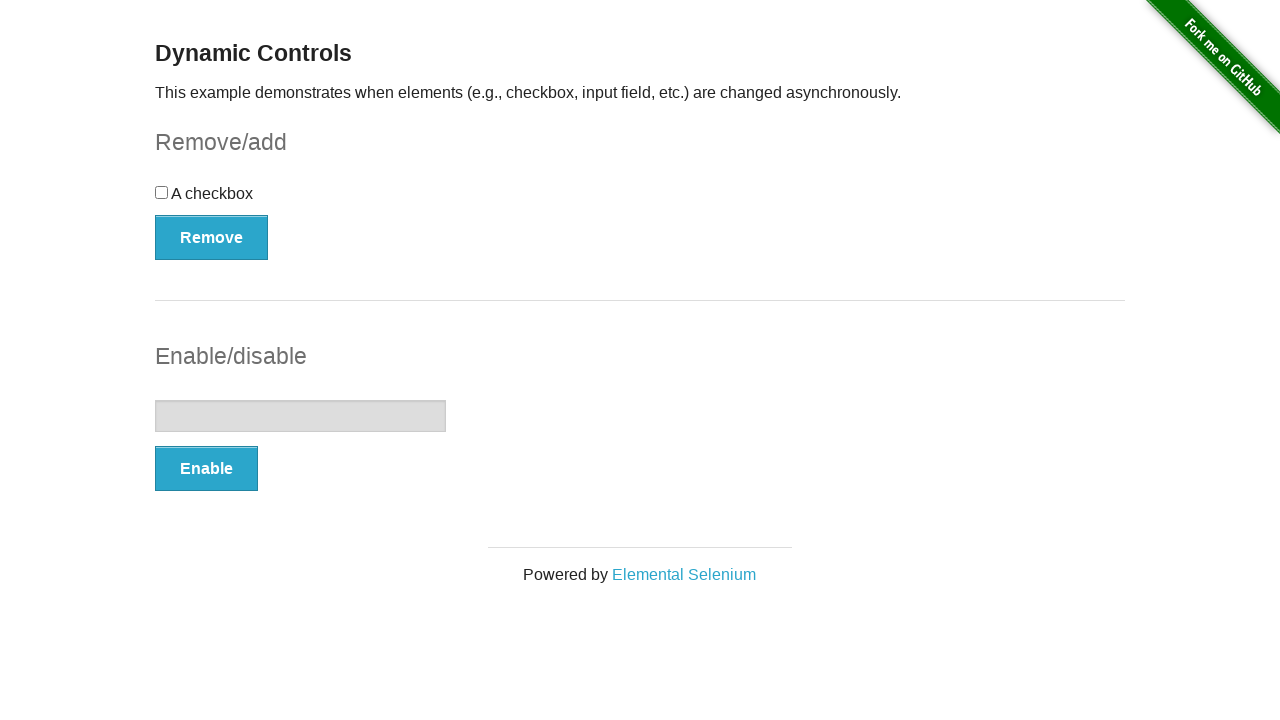

Selected the checkbox at (162, 192) on #checkbox input
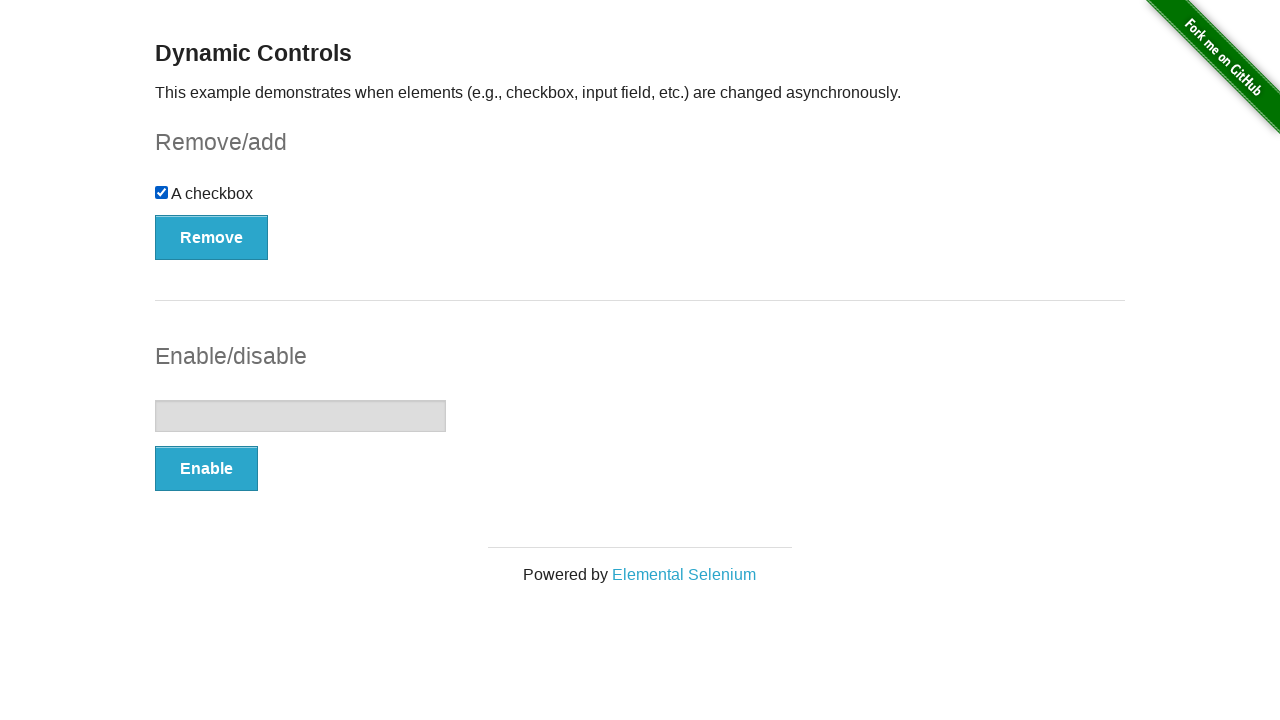

Clicked Remove button to remove the checkbox at (212, 237) on #checkbox-example button
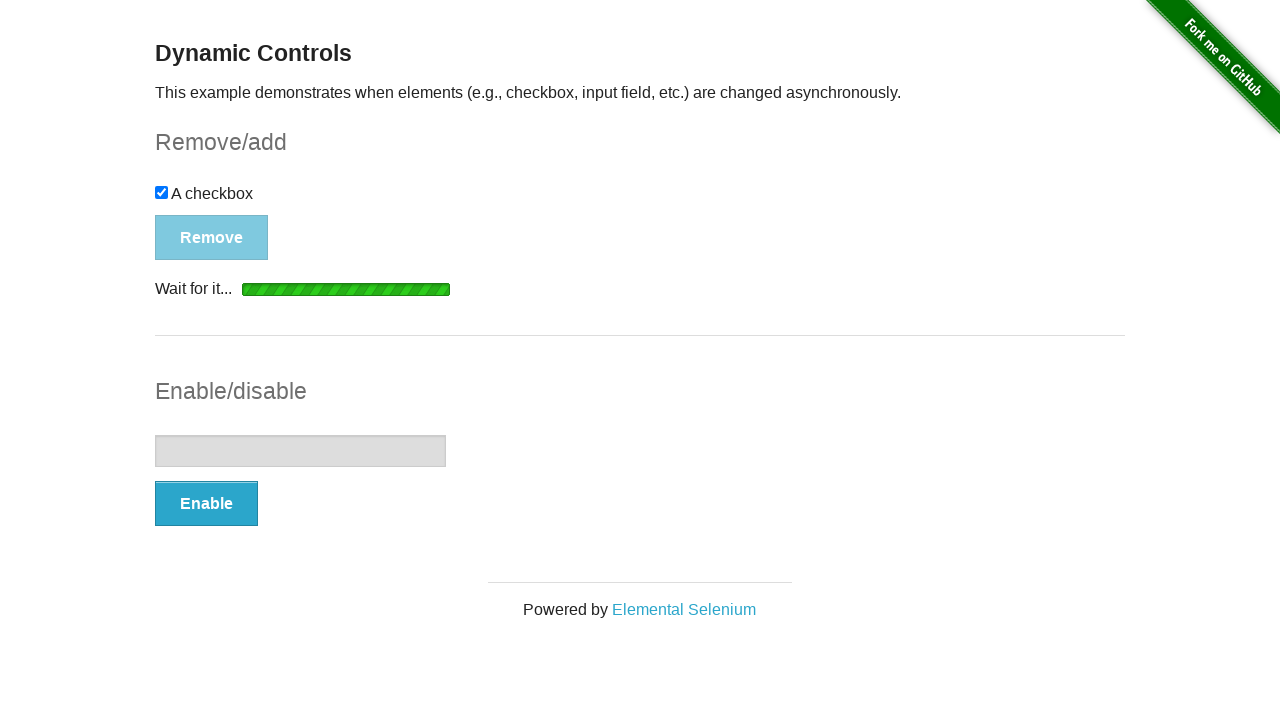

Checkbox was removed from the page
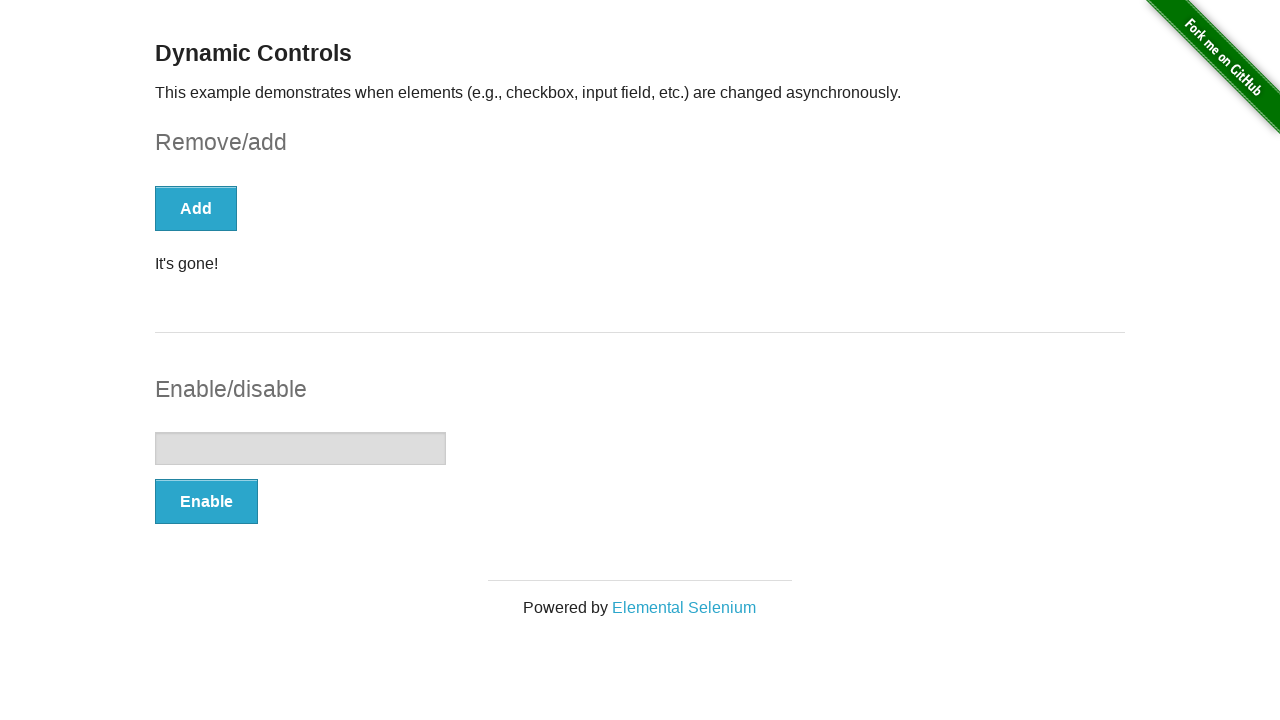

Clicked Add button to add the checkbox back at (196, 208) on #checkbox-example button
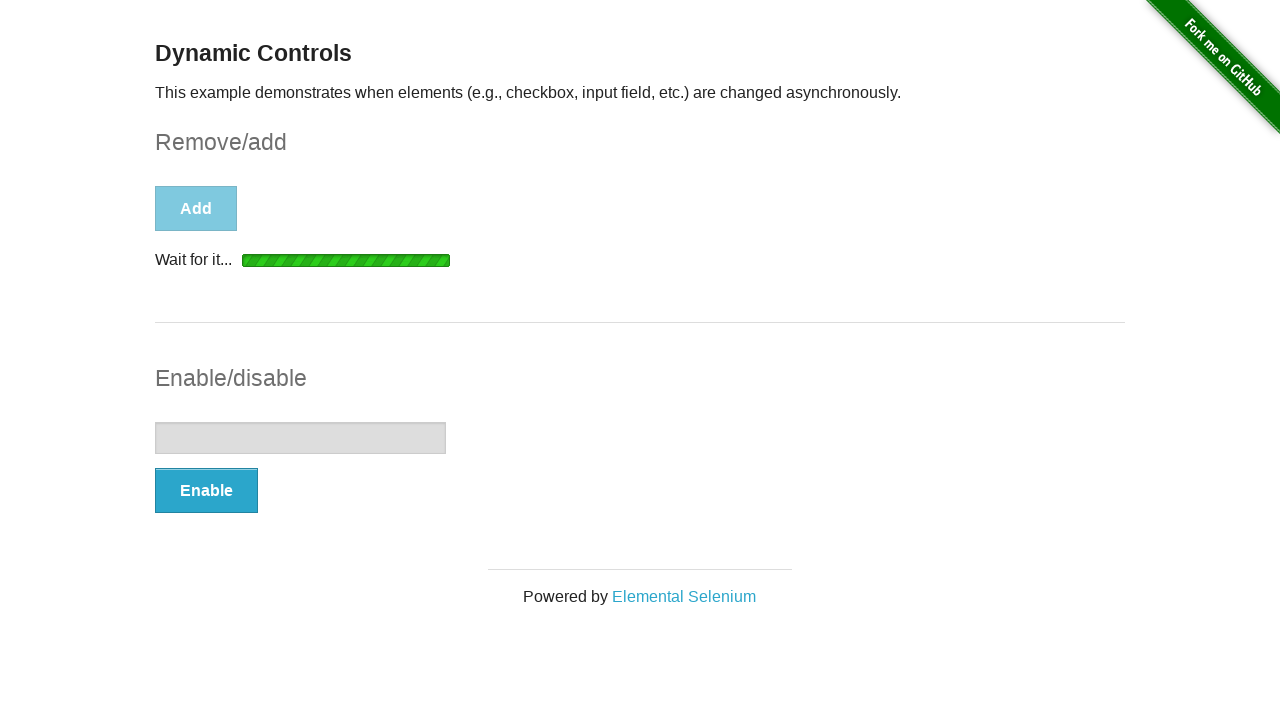

Checkbox reappeared on the page
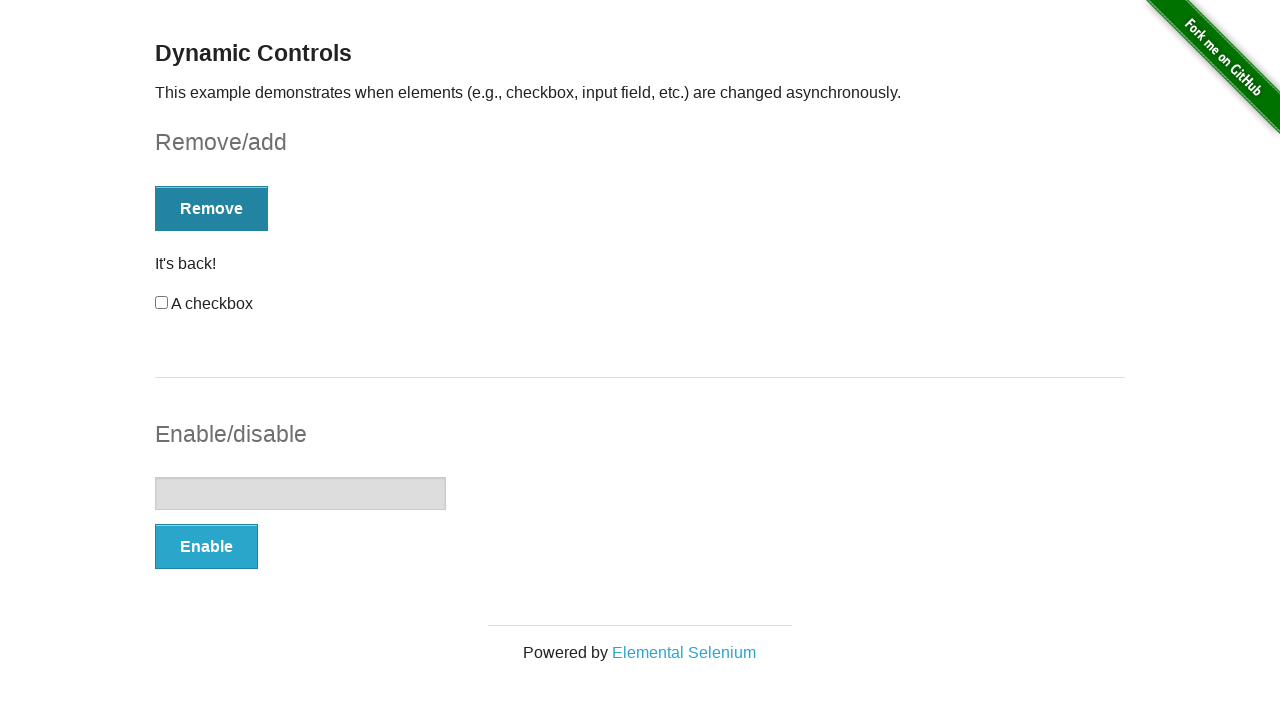

Clicked Enable button to enable the input field at (206, 546) on #input-example button
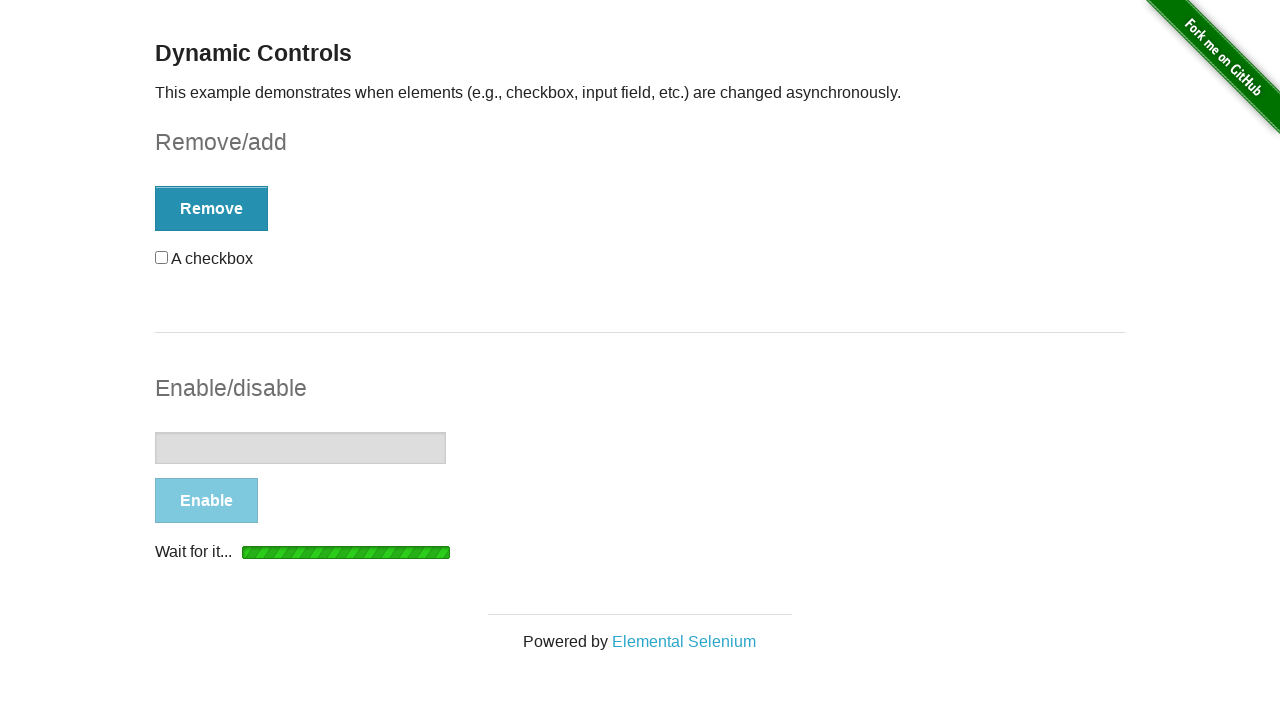

Input field became enabled
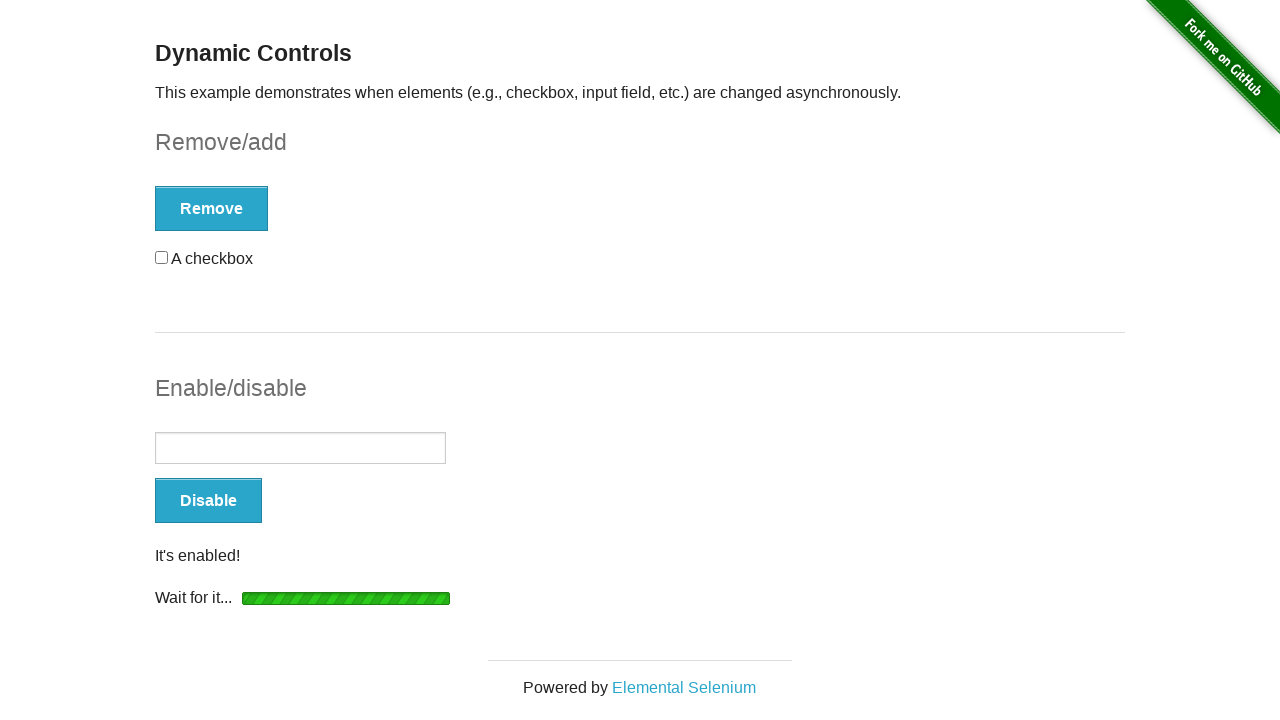

Clicked Disable button to disable the input field at (208, 501) on #input-example button
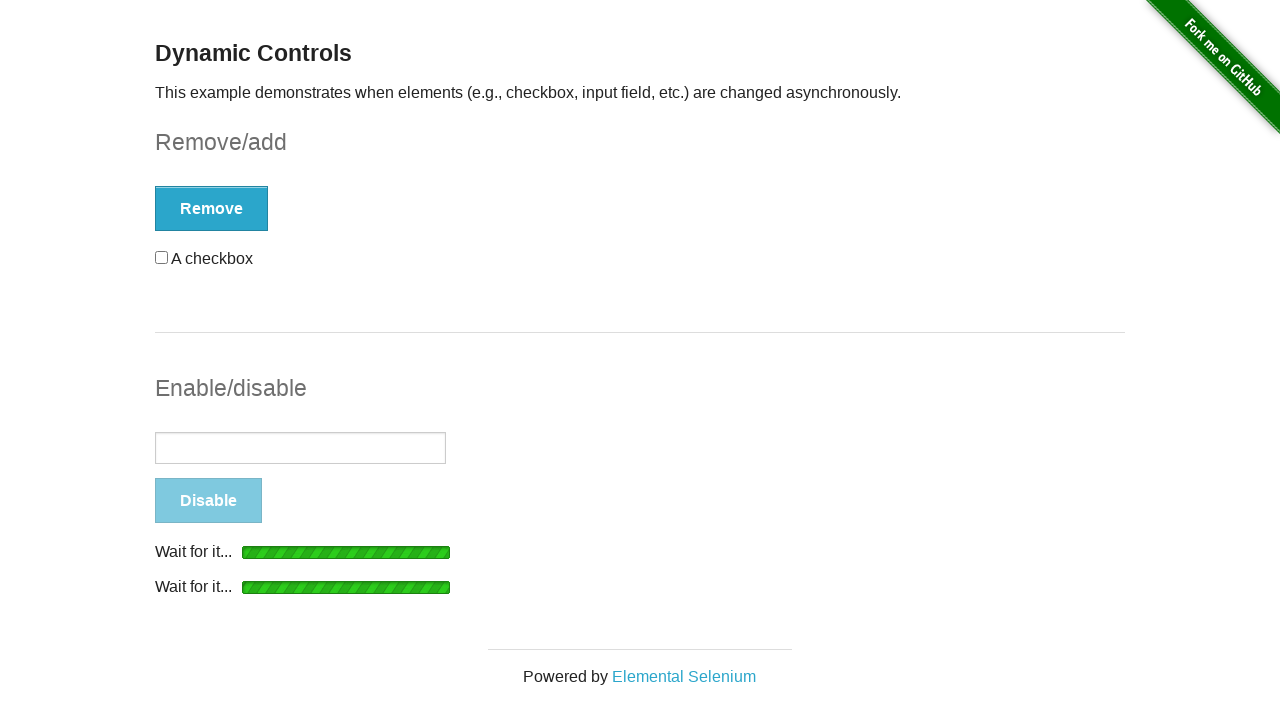

Input field became disabled
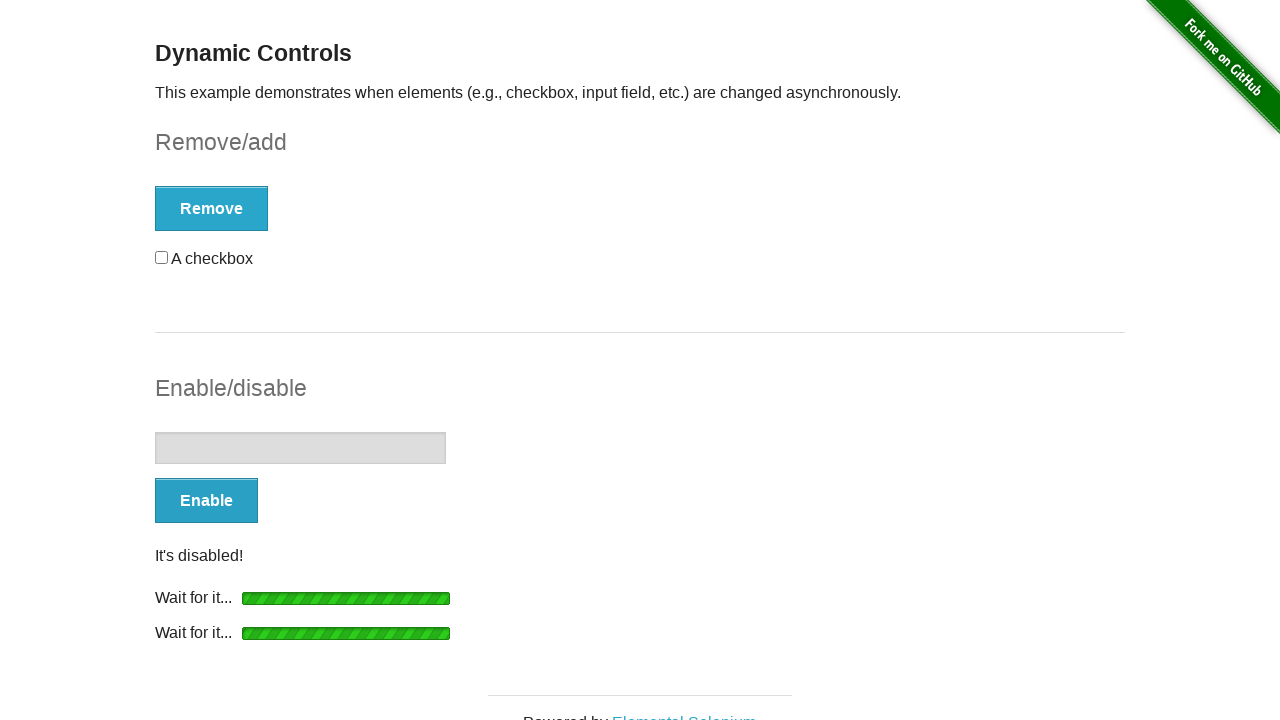

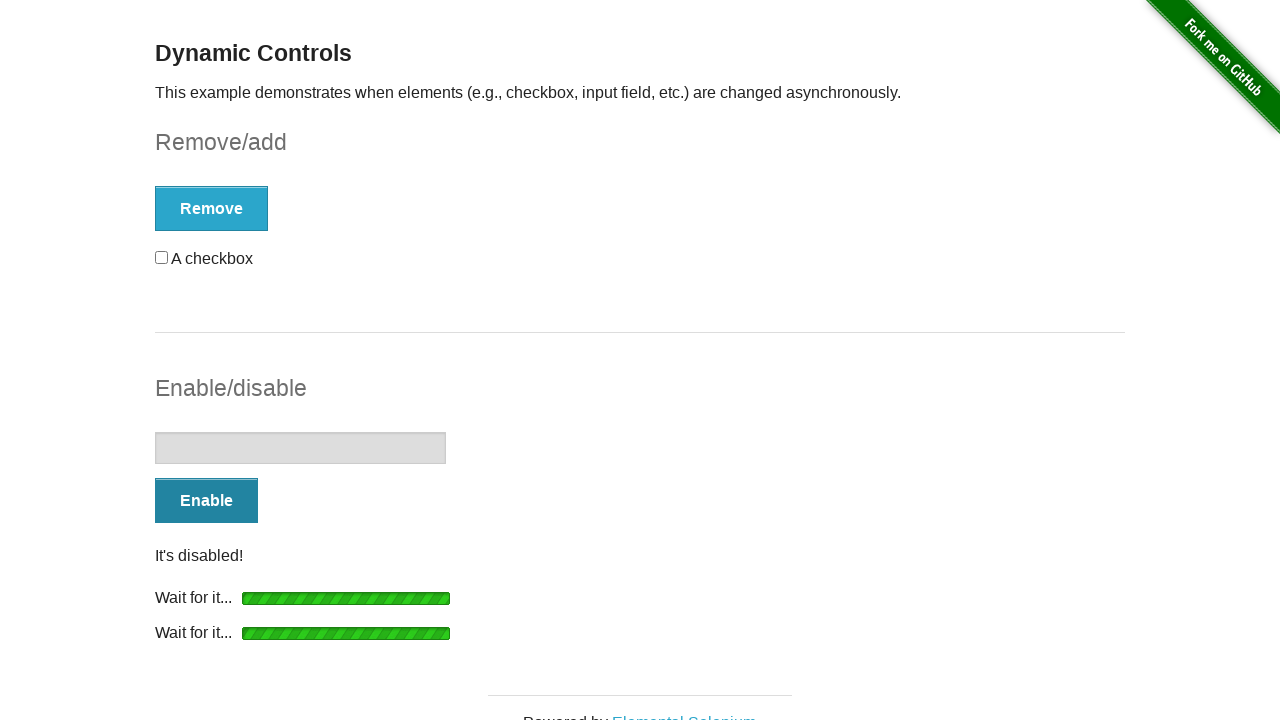